Tests double-click functionality by double-clicking a button that copies text to another field

Starting URL: https://testautomationpractice.blogspot.com/#

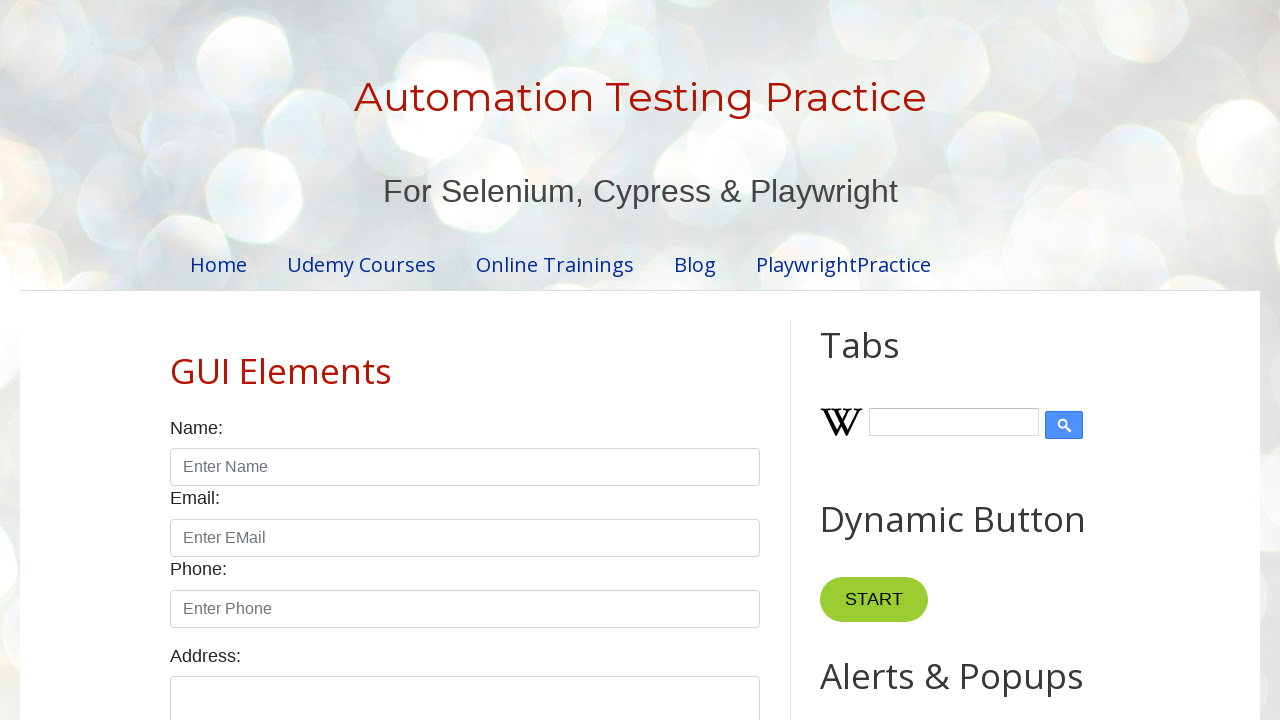

Double-clicked the Copy Text button at (885, 360) on internal:role=button[name="Copy Text"i]
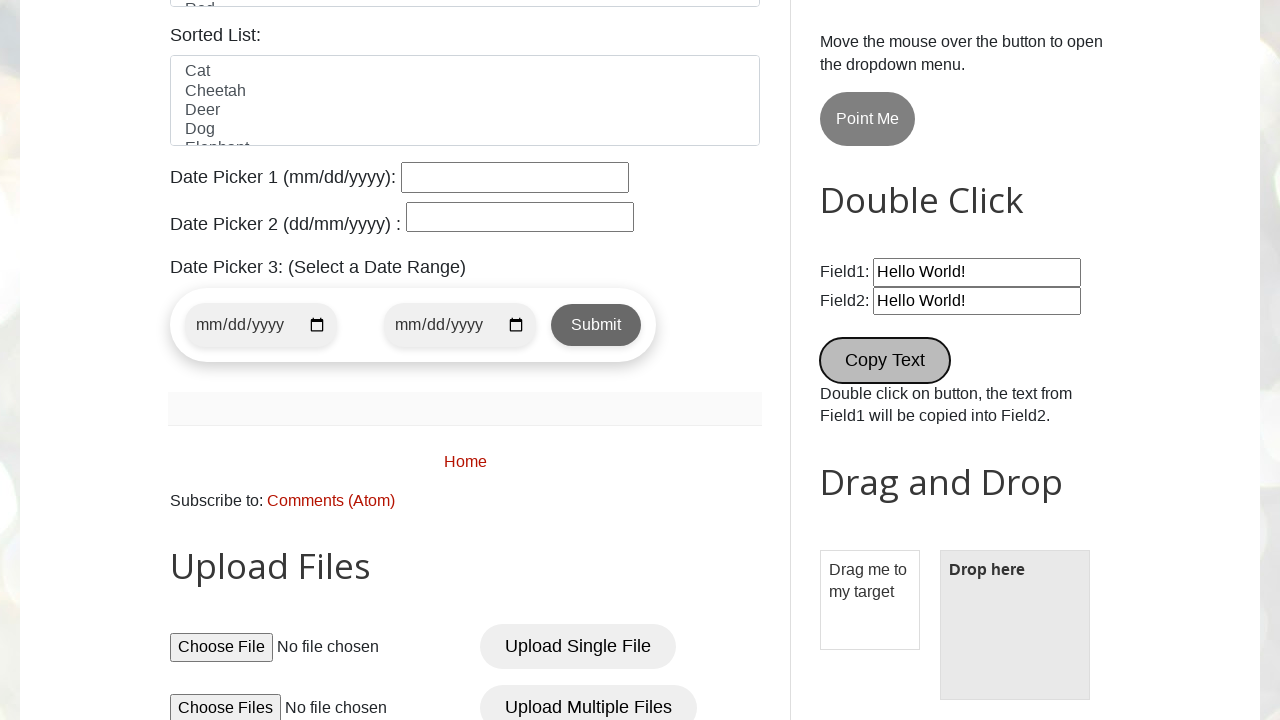

Verified that text 'Hello World!' was successfully copied to field2
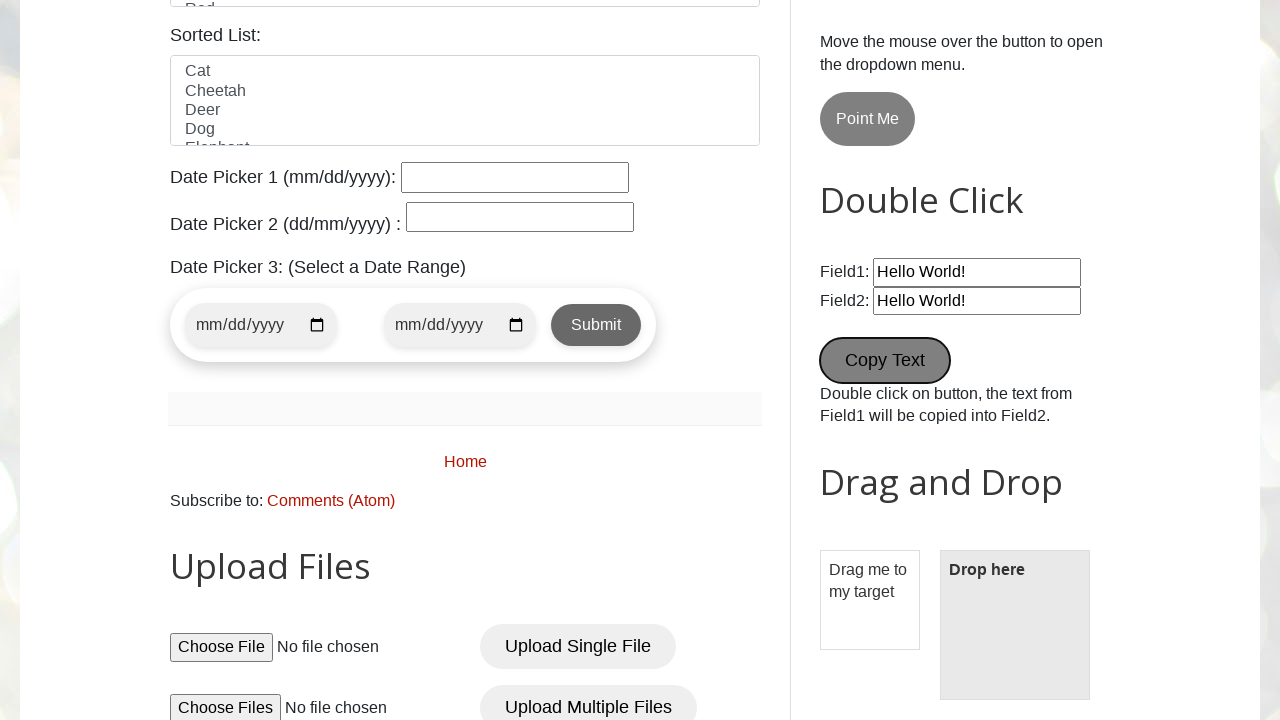

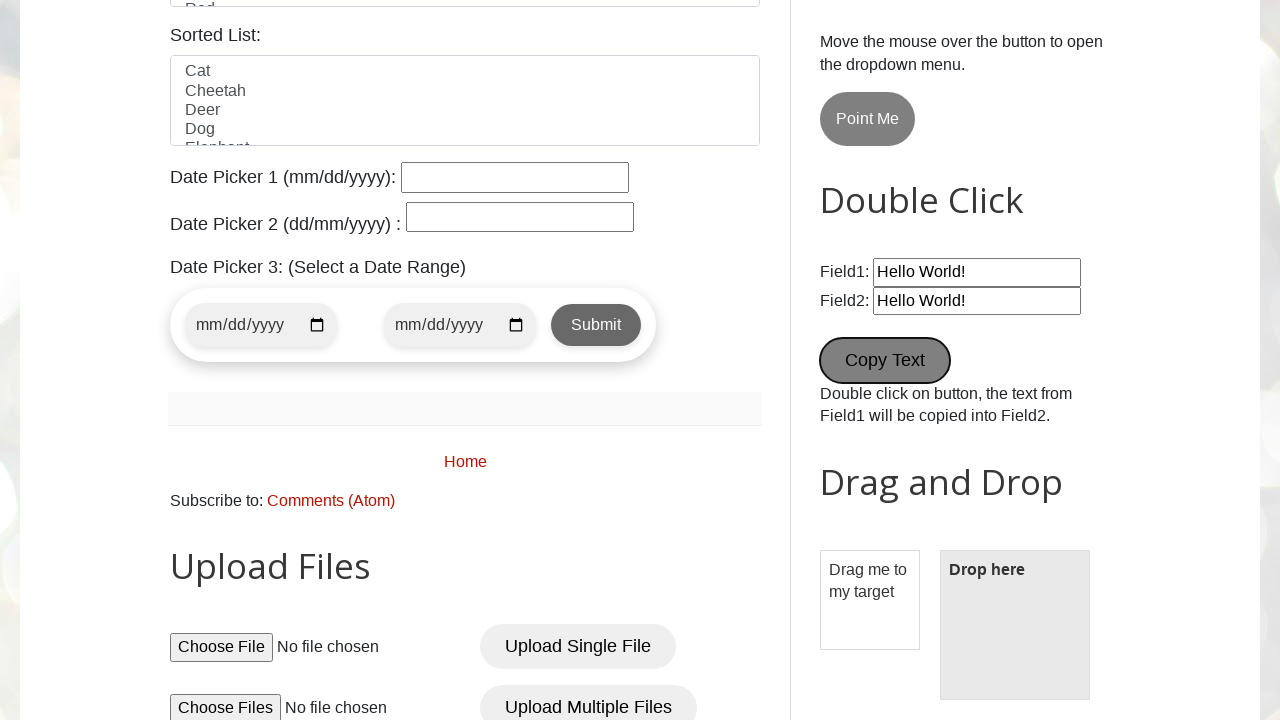